A minimal test that navigates to the wp.pl Polish news portal homepage and verifies the page loads successfully.

Starting URL: https://www.wp.pl/

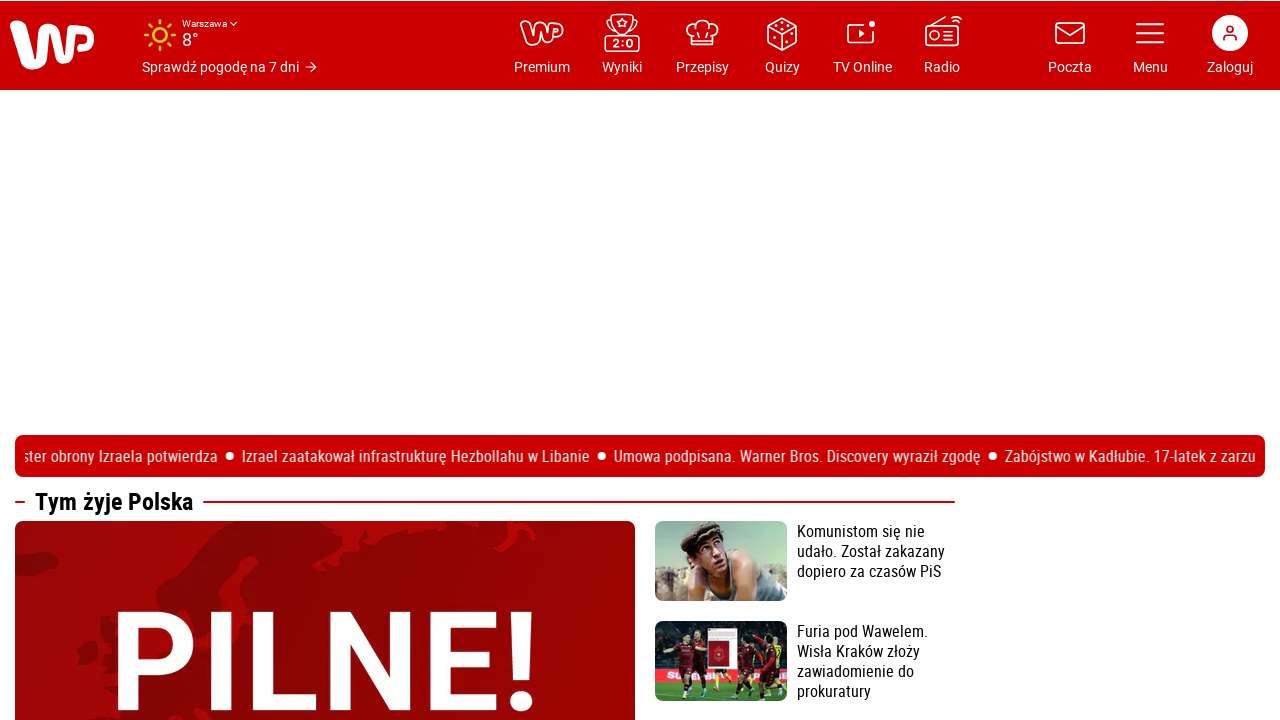

Waited for page DOM content to load on wp.pl homepage
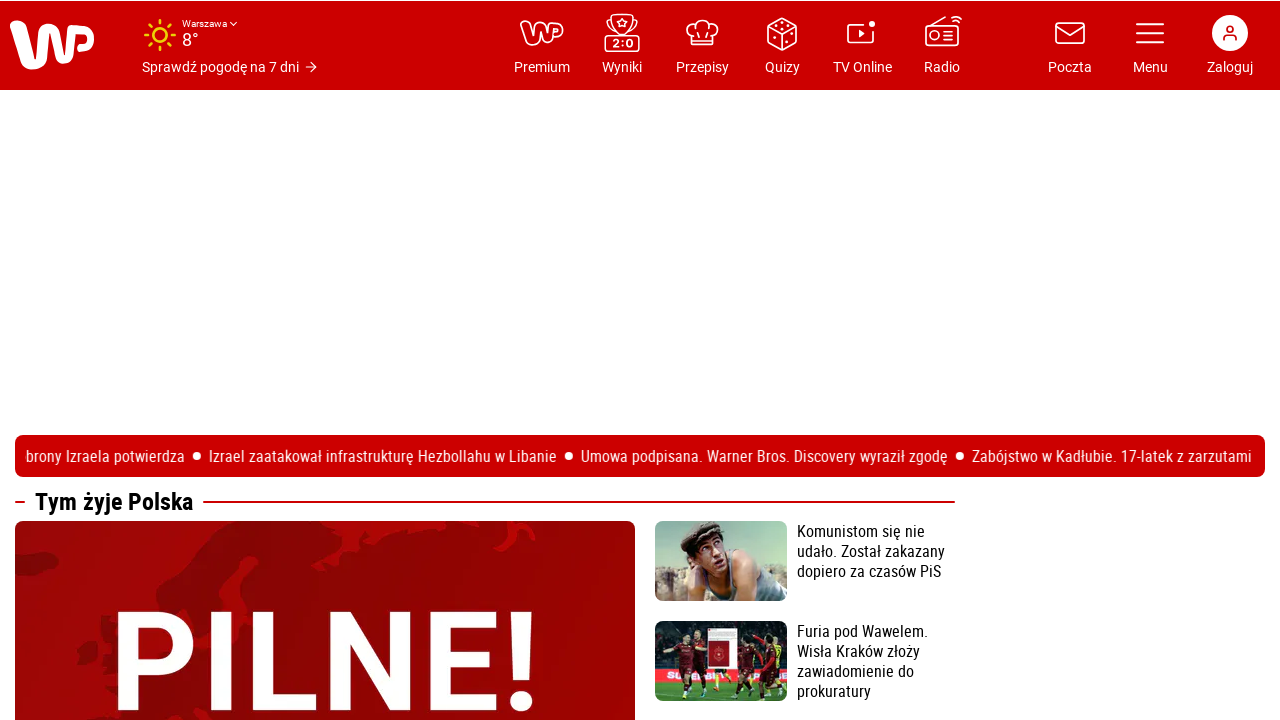

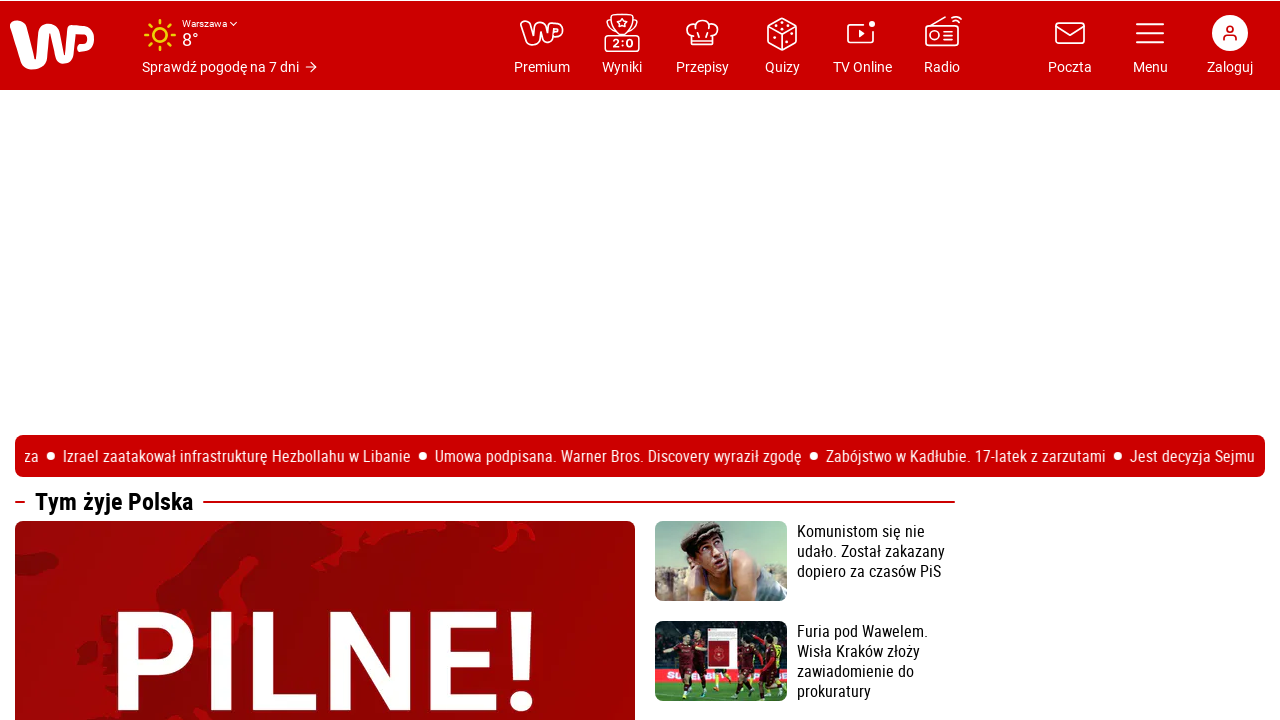